Tests an explicit wait exercise by waiting for a price element to display "$100", clicking a book button, then calculating a mathematical formula based on a displayed value, entering the result, and submitting the form.

Starting URL: http://suninjuly.github.io/explicit_wait2.html

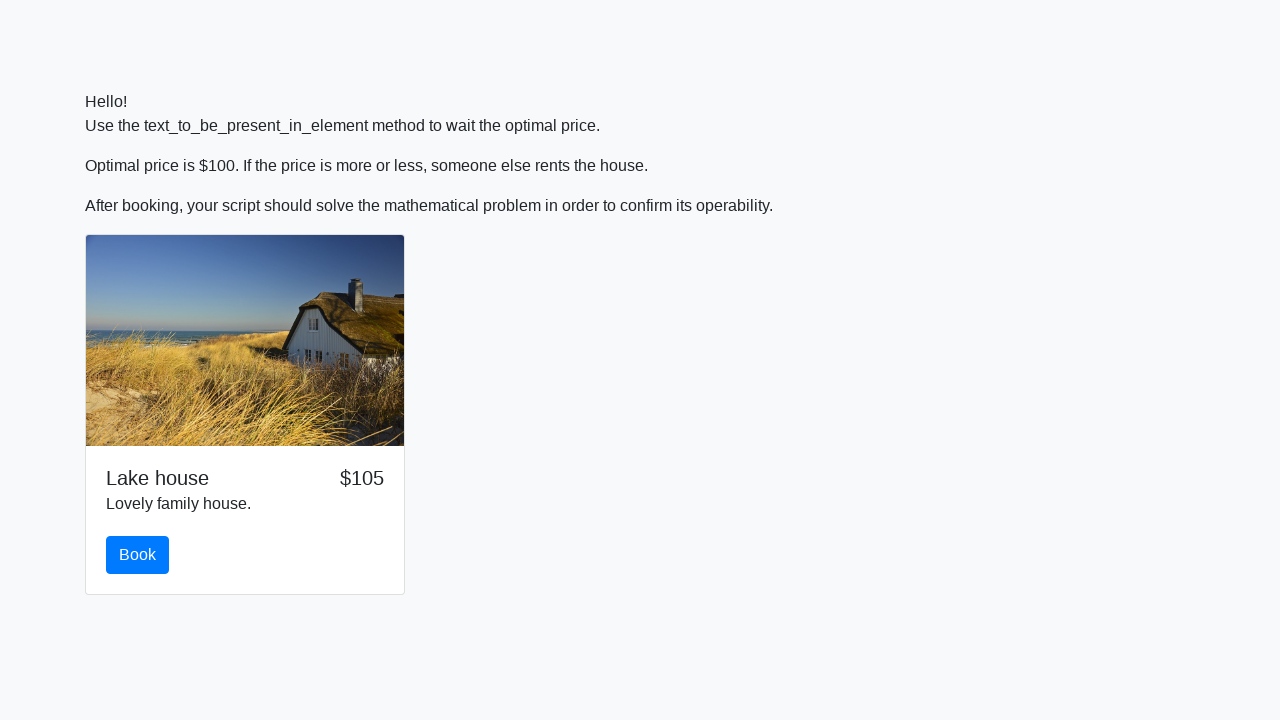

Waited for price element to display '$100'
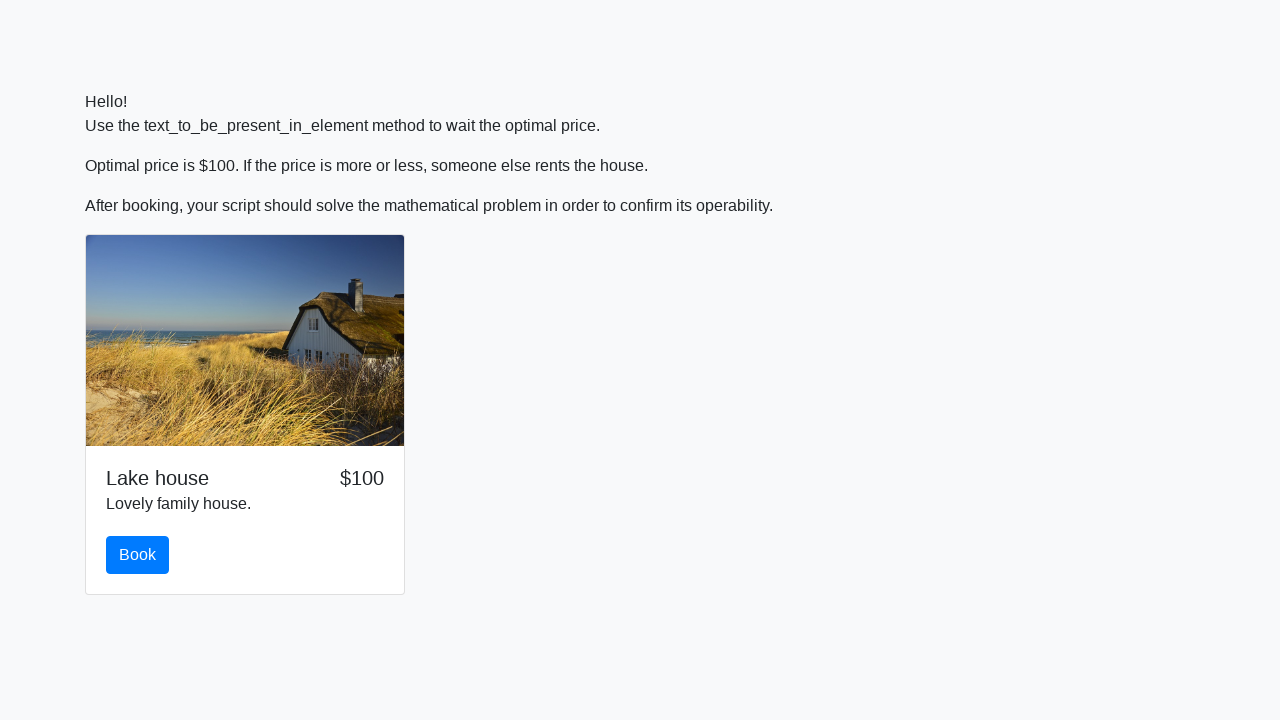

Clicked the book button at (138, 555) on #book
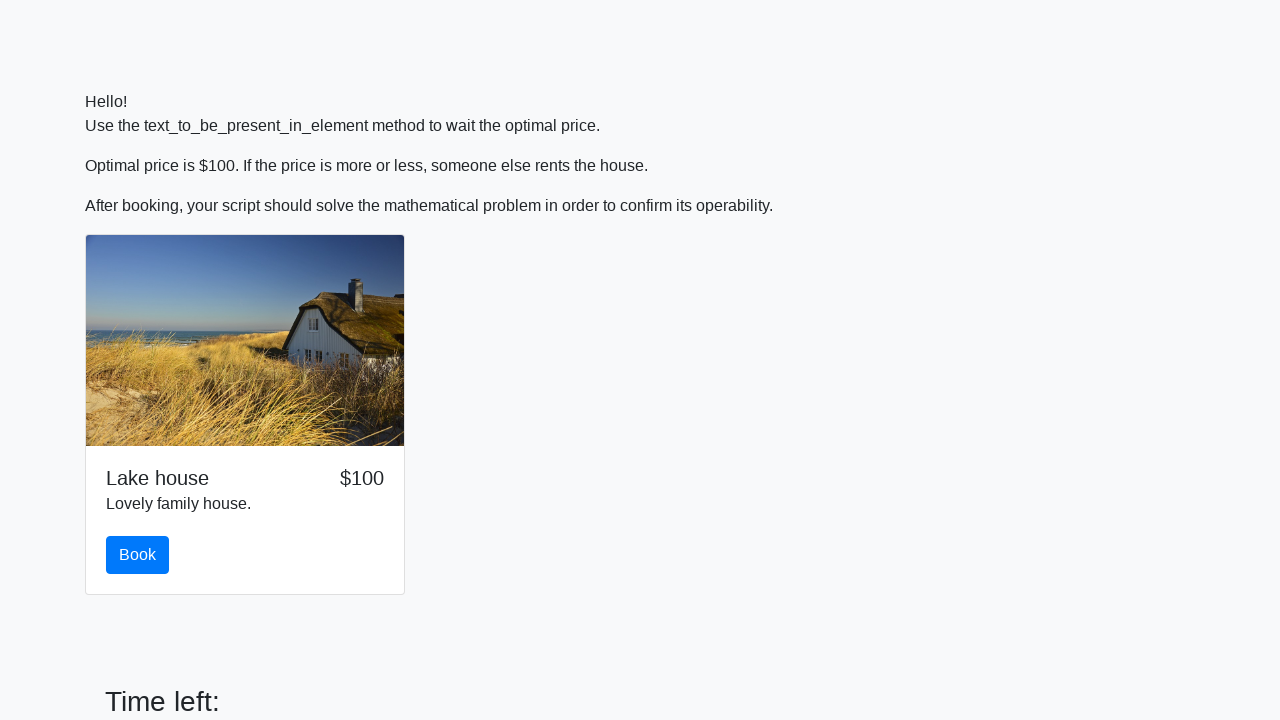

Scrolled down the page by 150 pixels
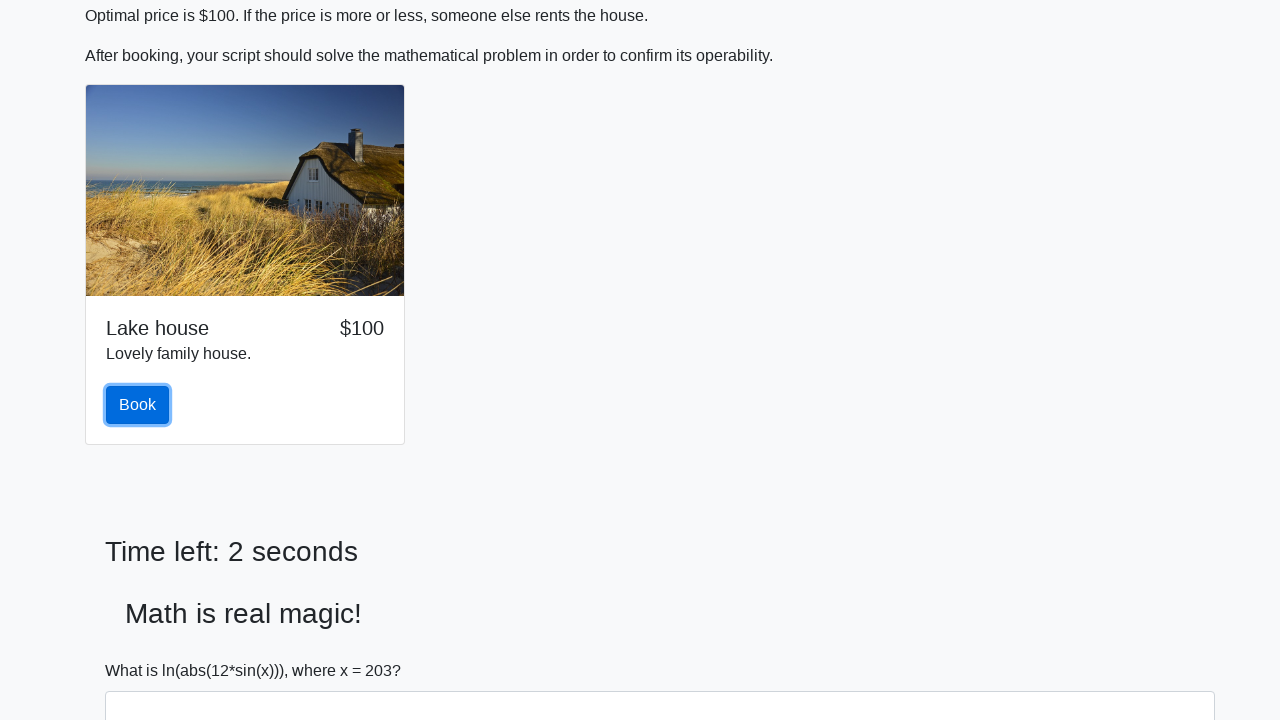

Retrieved the input value from #input_value element
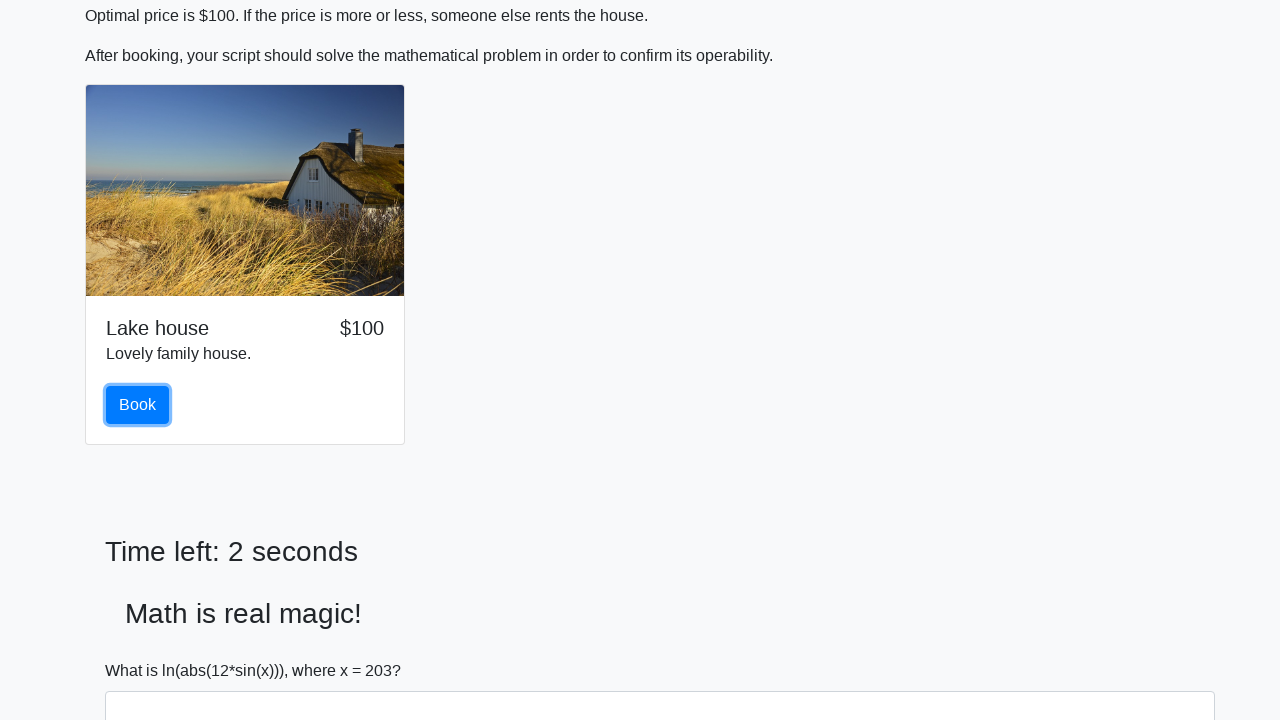

Calculated result using formula log(abs(12*sin(x))): 2.4158884567307752
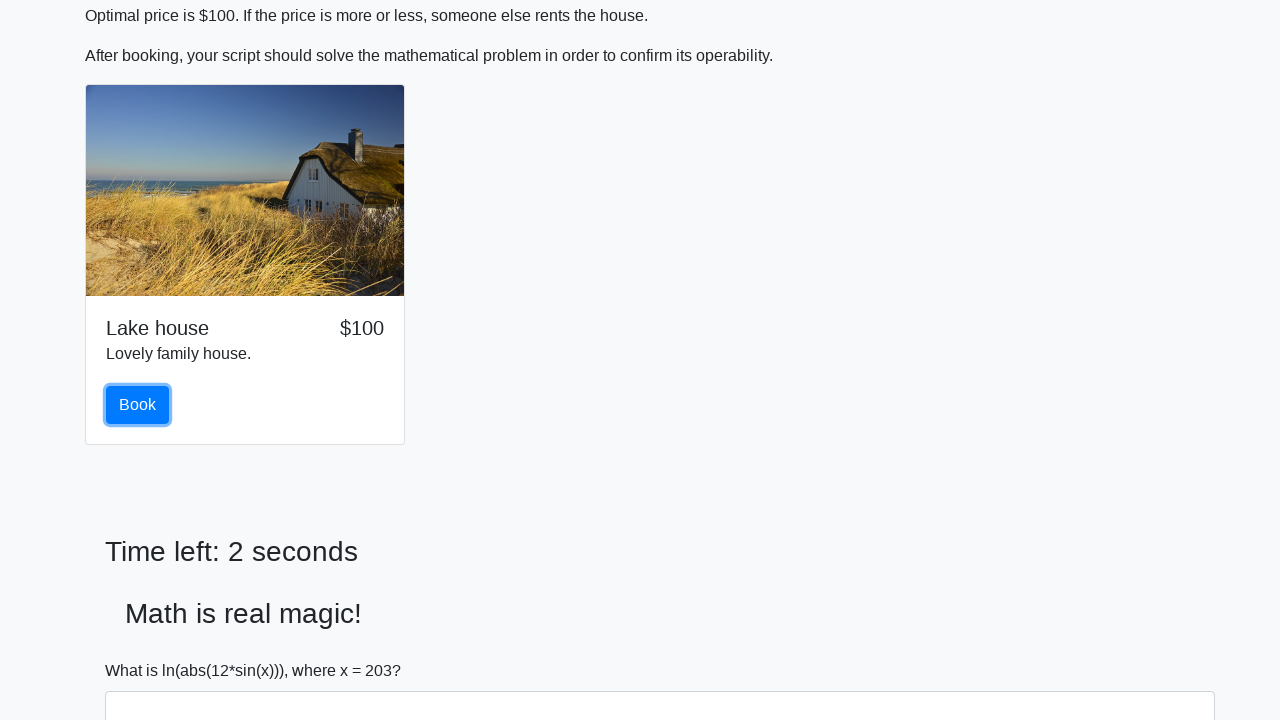

Filled answer field with calculated result: 2.4158884567307752 on #answer
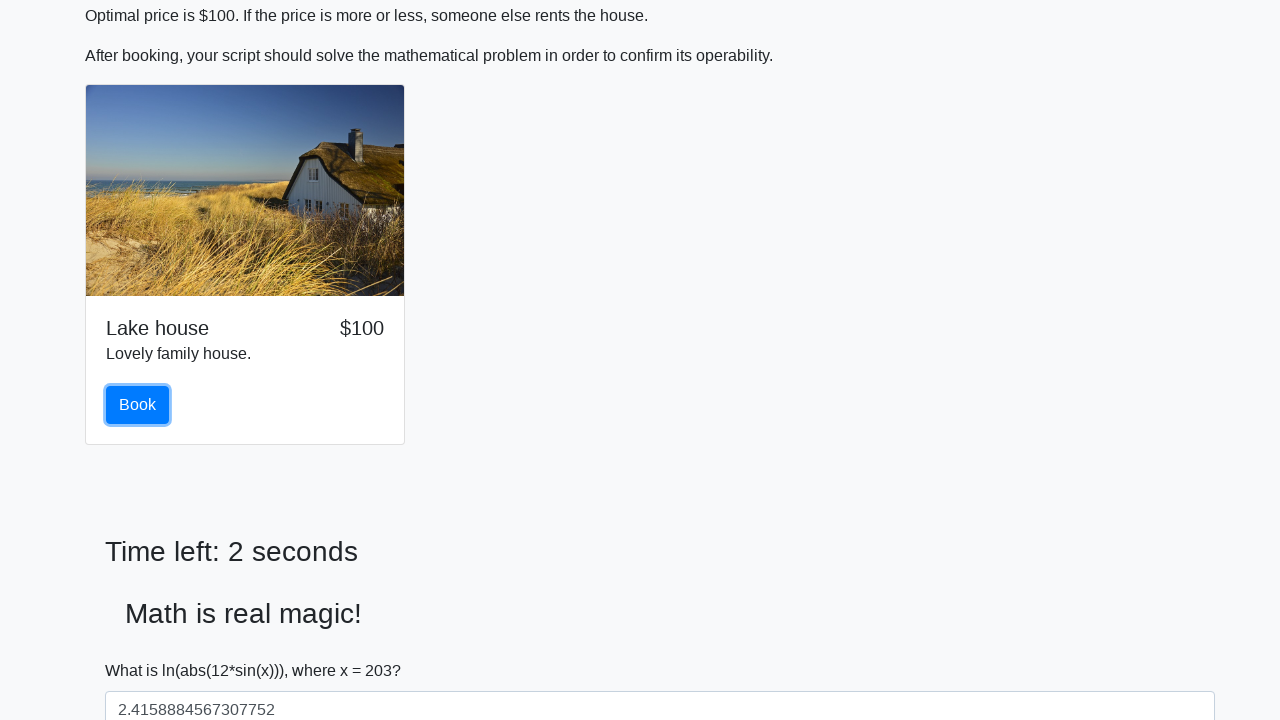

Clicked the solve button to submit the form at (143, 651) on #solve
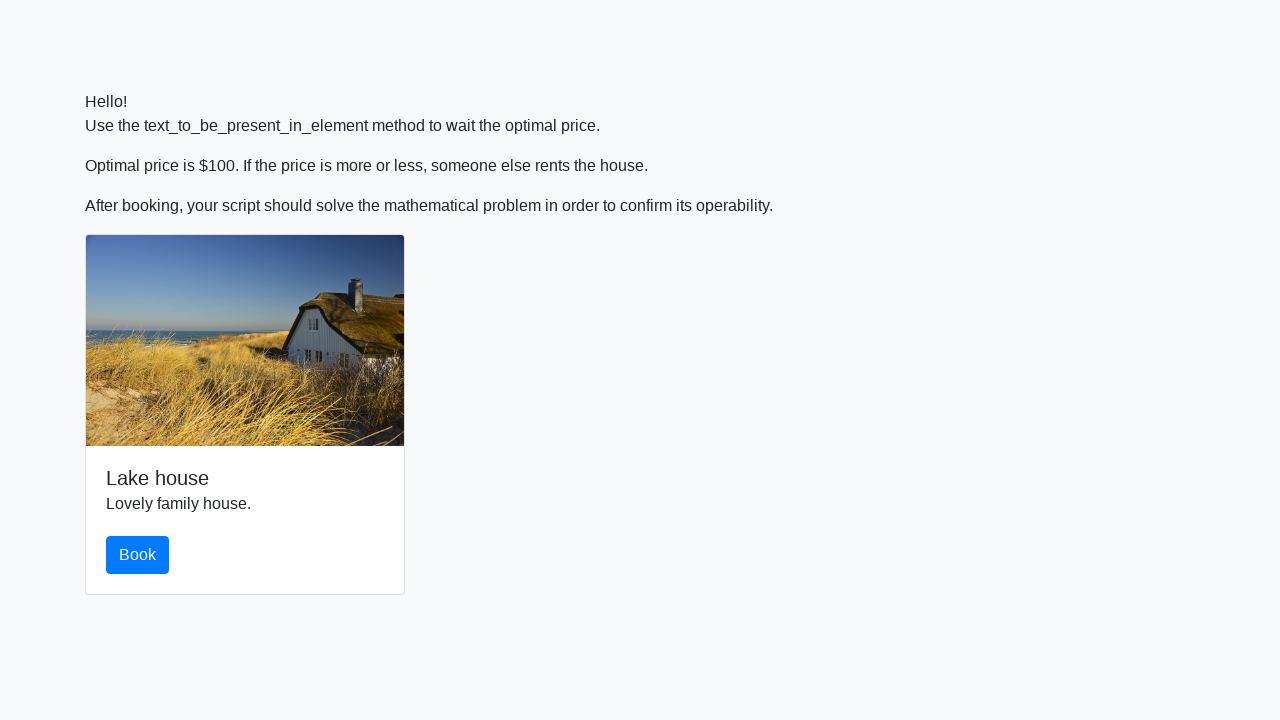

Waited 2000ms for result to process
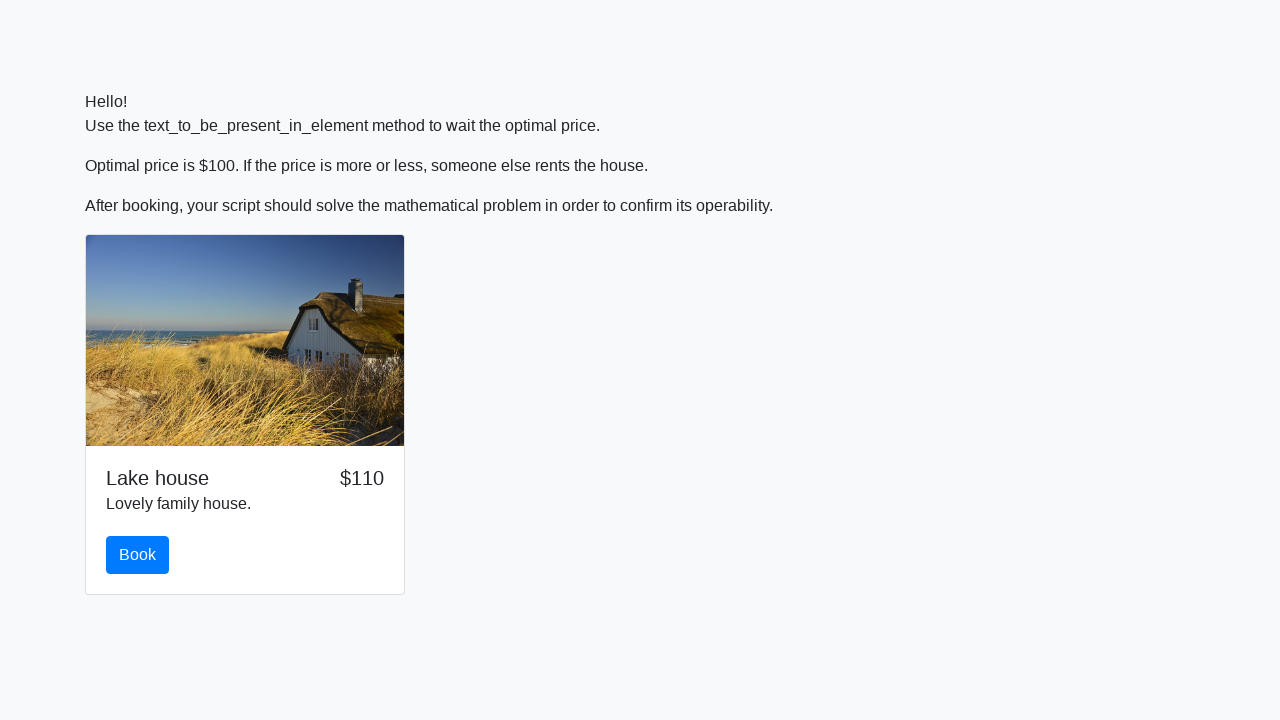

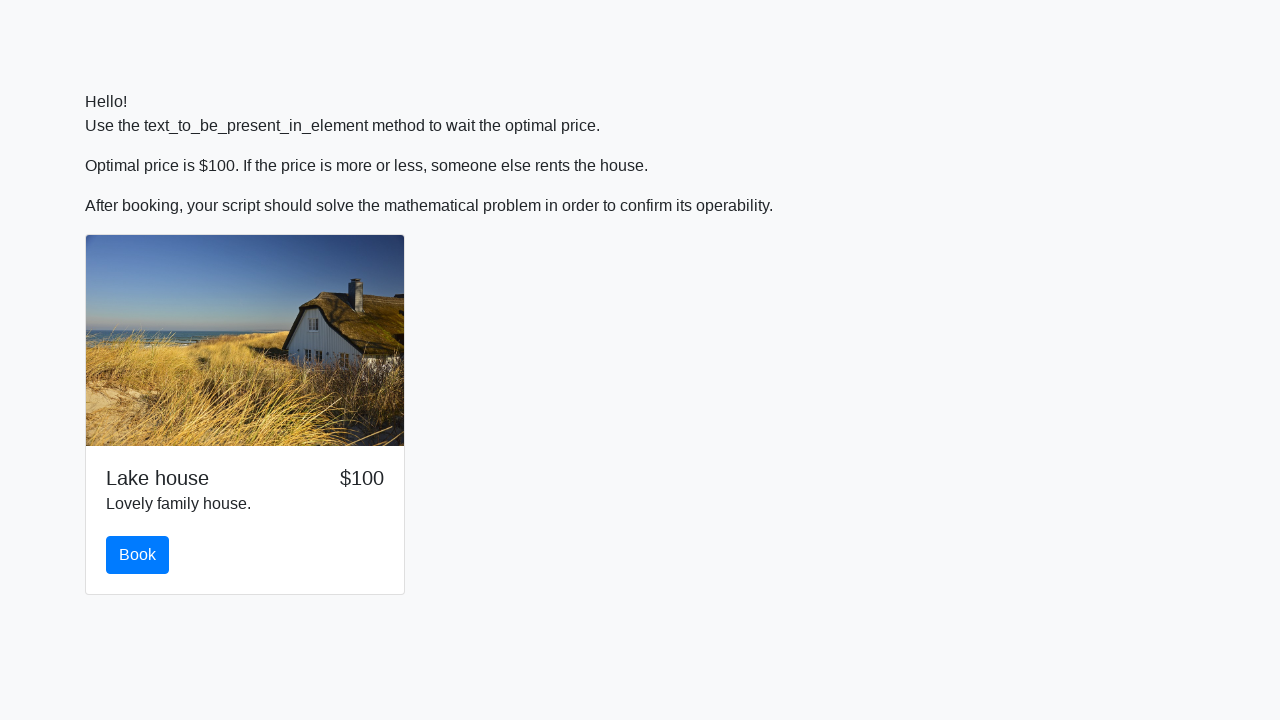